Waits for price to reach $100, clicks a button, solves a mathematical problem and submits the answer

Starting URL: http://suninjuly.github.io/explicit_wait2.html

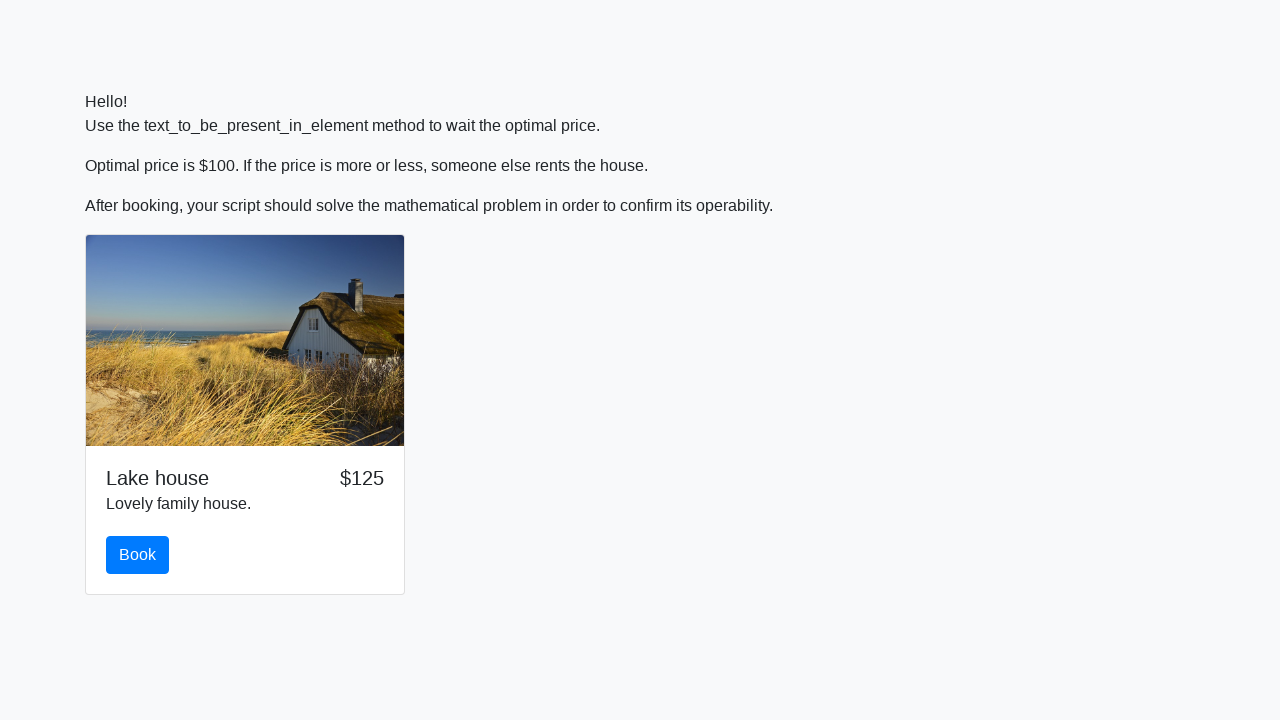

Waited for price to reach $100
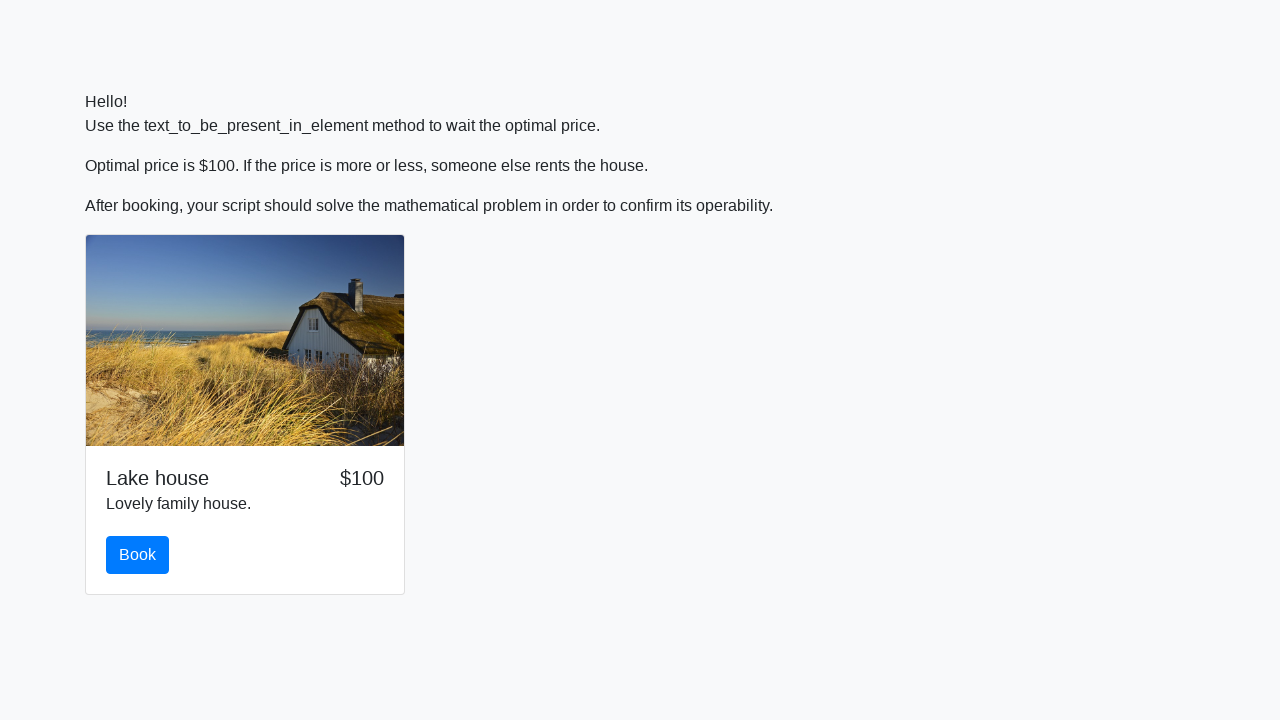

Clicked the book button after price reached $100 at (138, 555) on button.btn
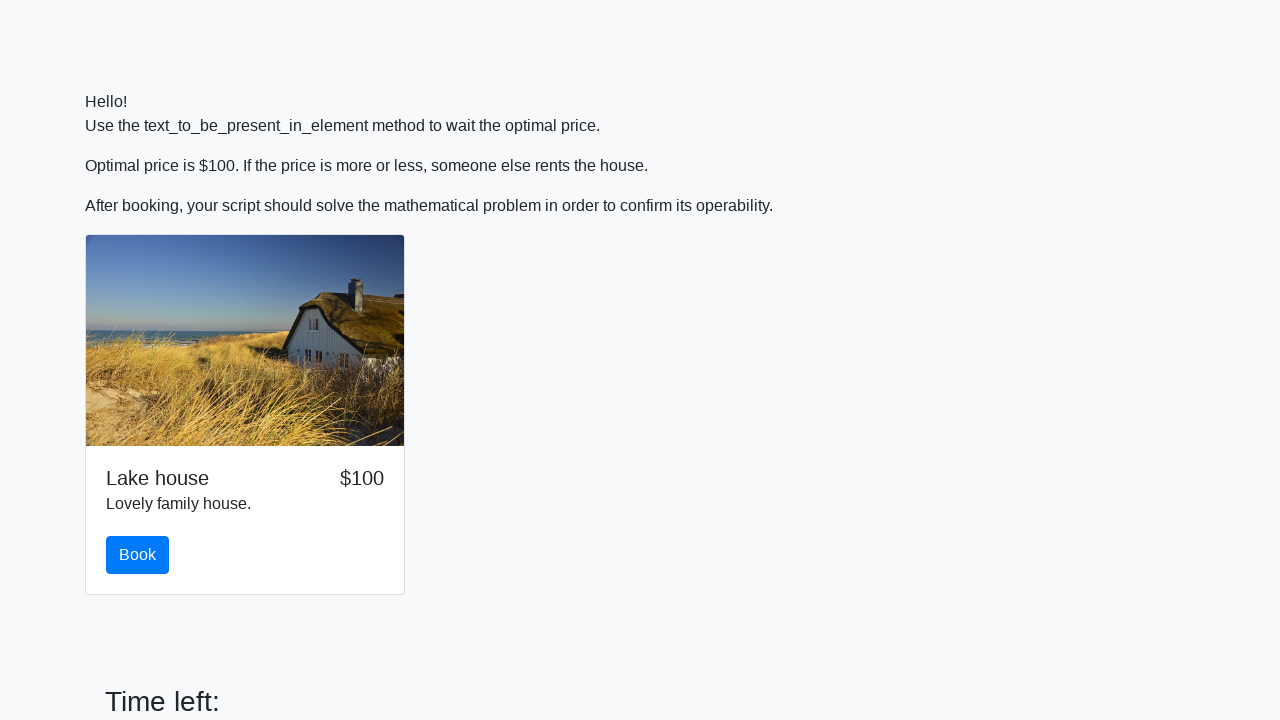

Retrieved value from input_value: 689
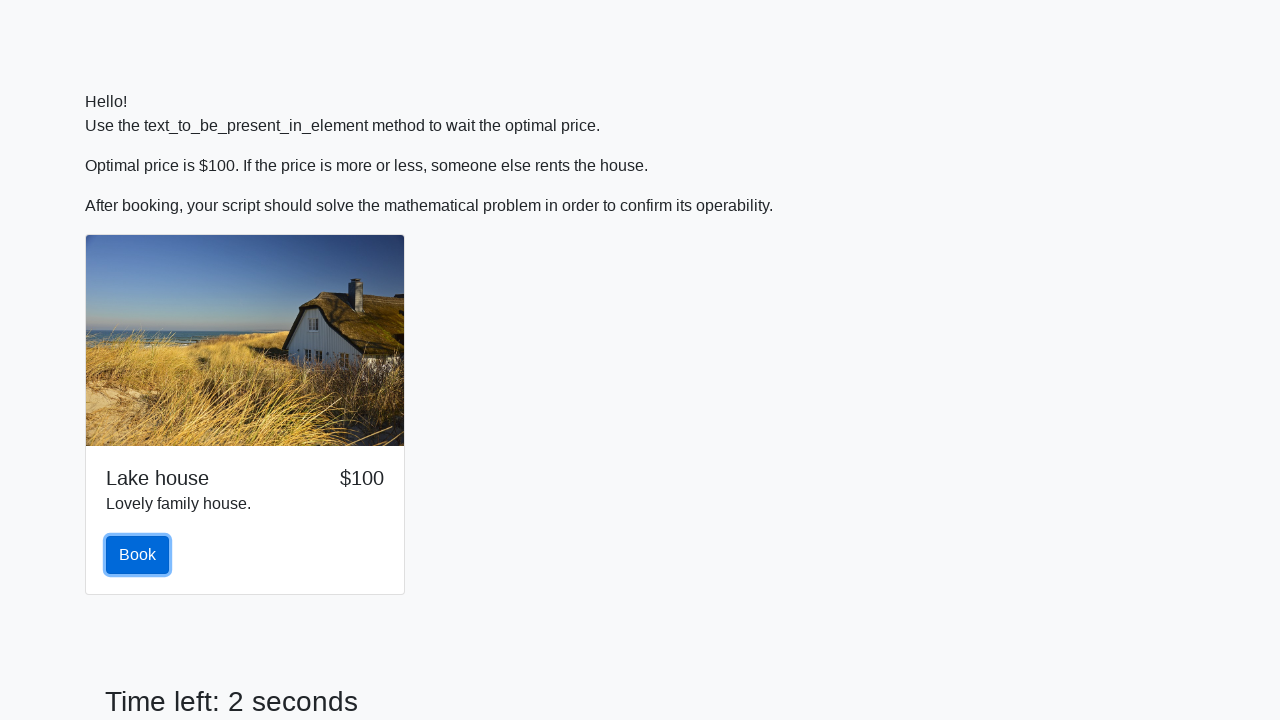

Calculated mathematical answer: 2.3066033994610695
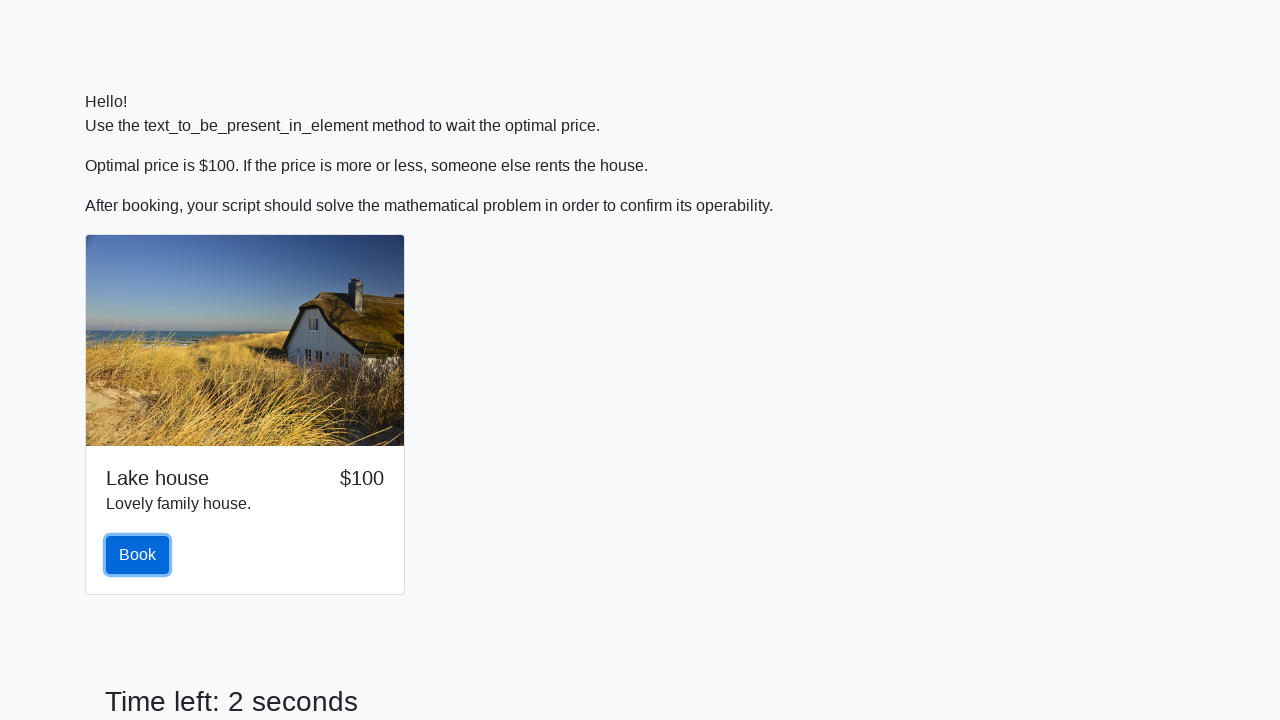

Filled answer field with calculated value on #answer
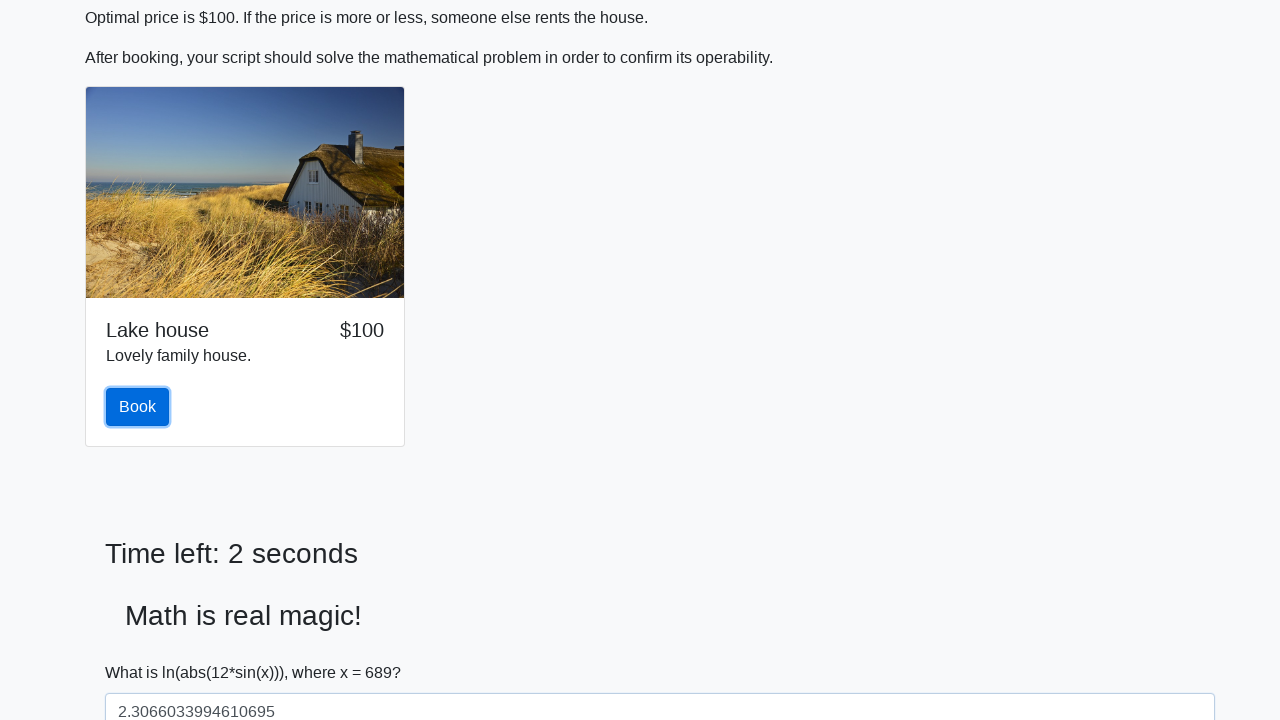

Clicked solve button to submit the answer at (143, 651) on #solve
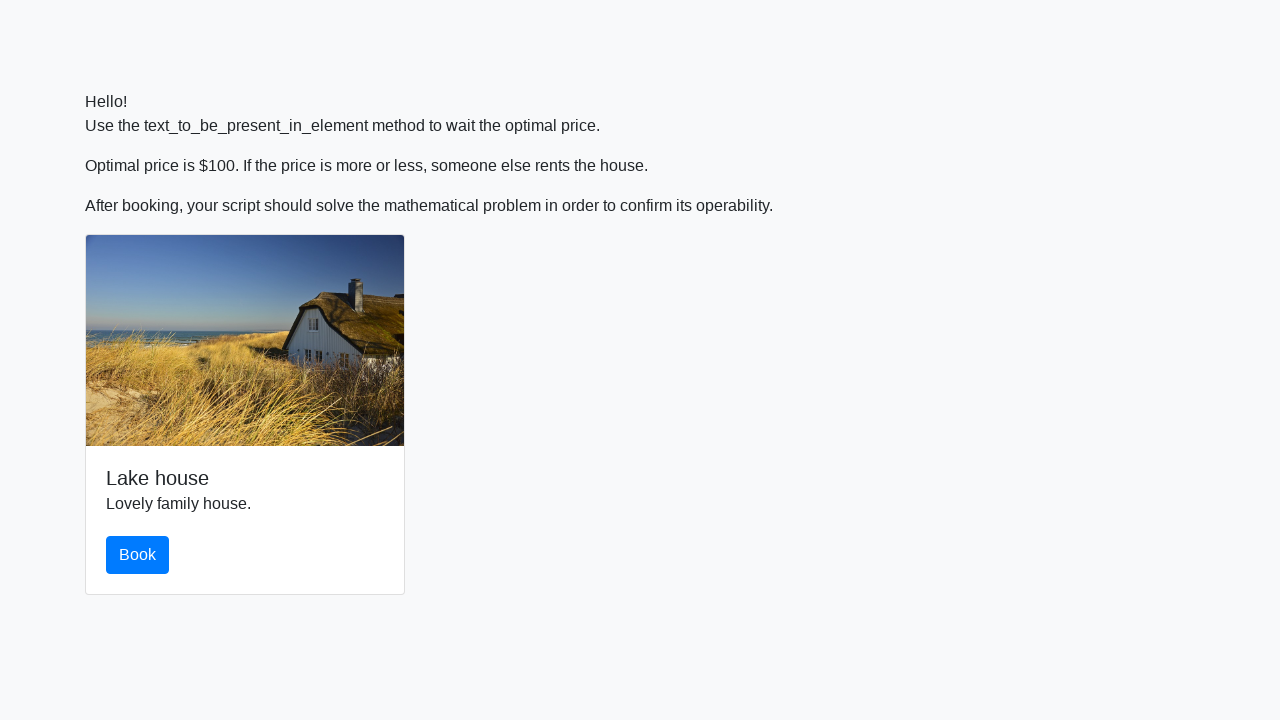

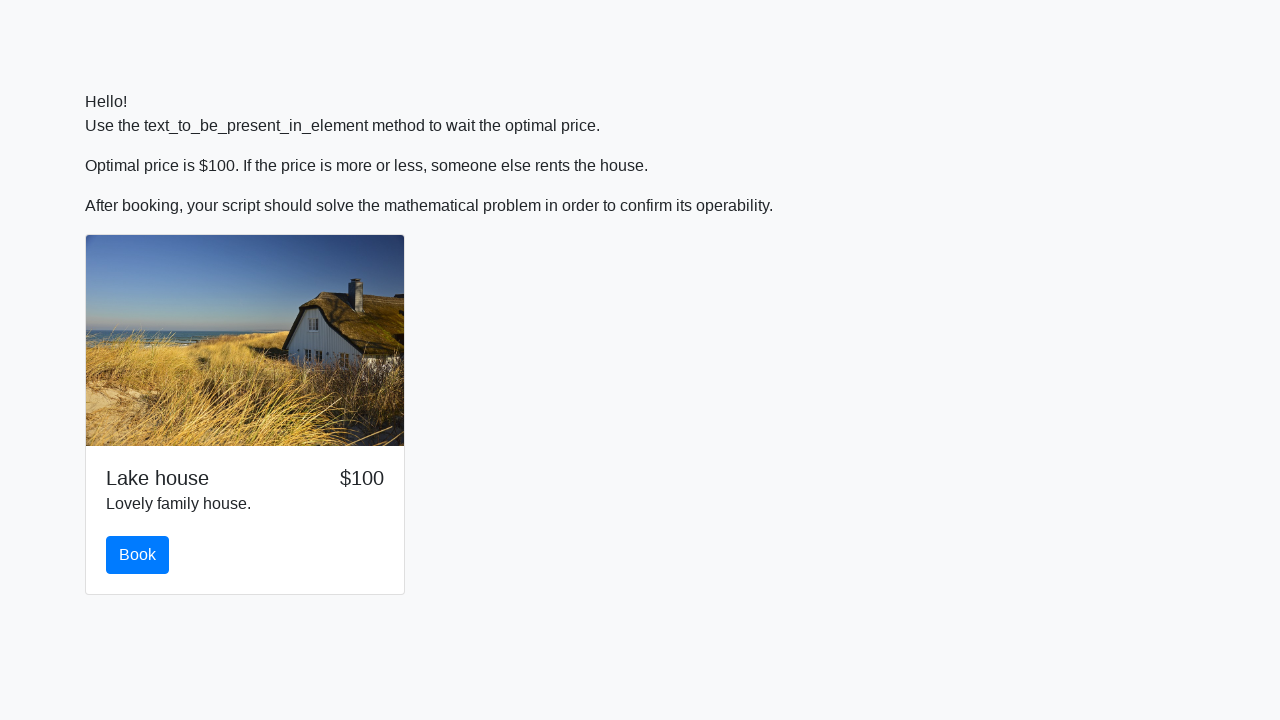